Tests multi-window handling by clicking a link that opens a new window/tab, switching to the new window, and verifying content is present on the new page.

Starting URL: https://rahulshettyacademy.com/loginpagePractise/

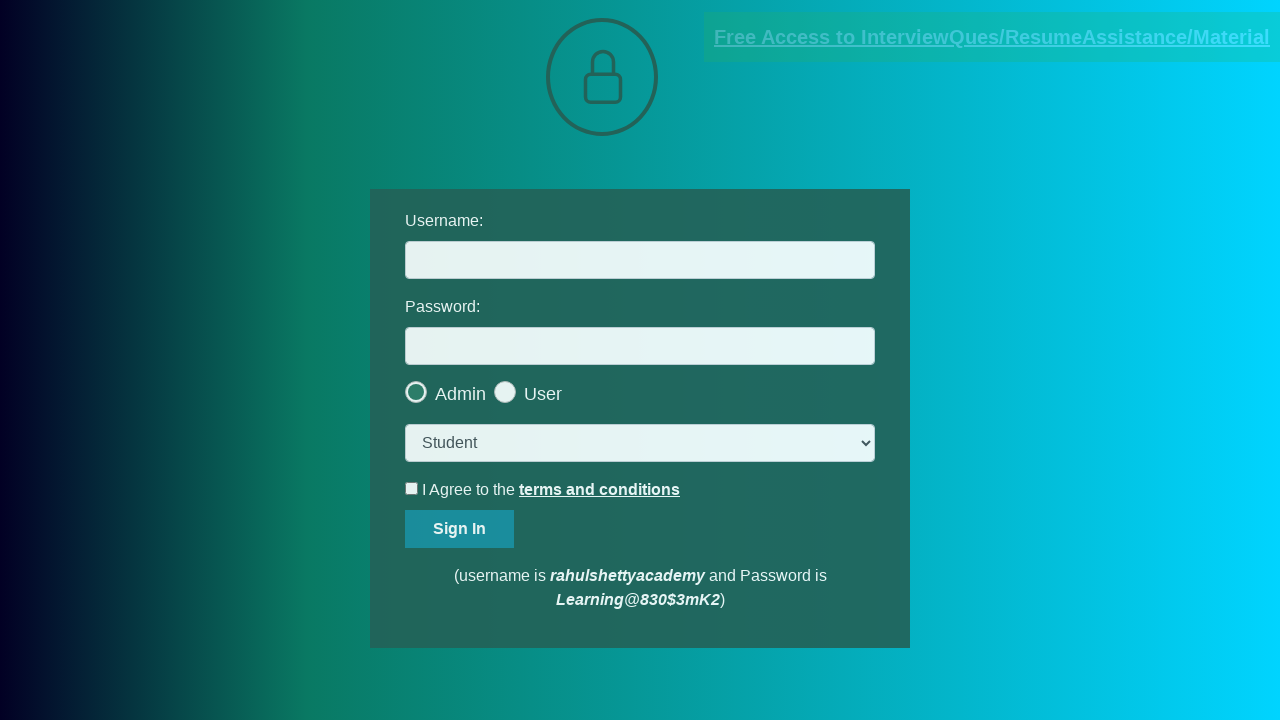

Clicked link to open new window/tab for Free Access to InterviewQues/ResumeAssistance/Material at (992, 37) on text=Free Access to InterviewQues/ResumeAssistance/Material
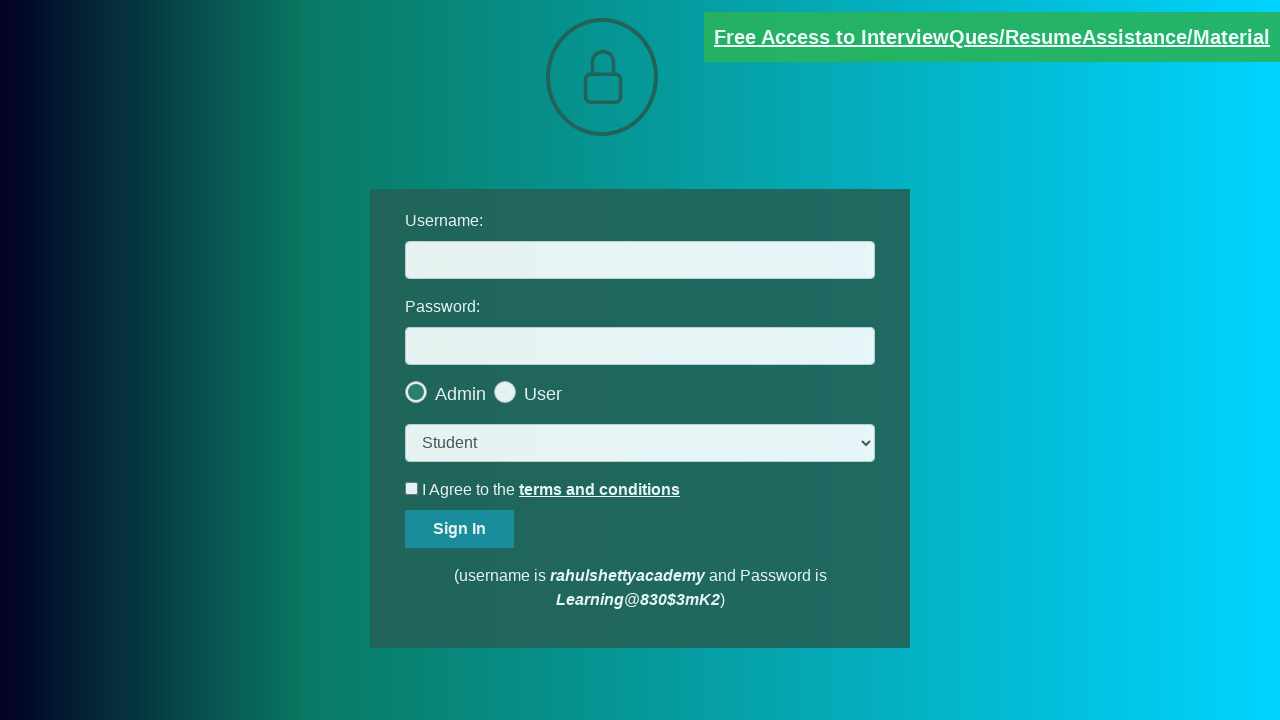

Captured new page object from opened window/tab
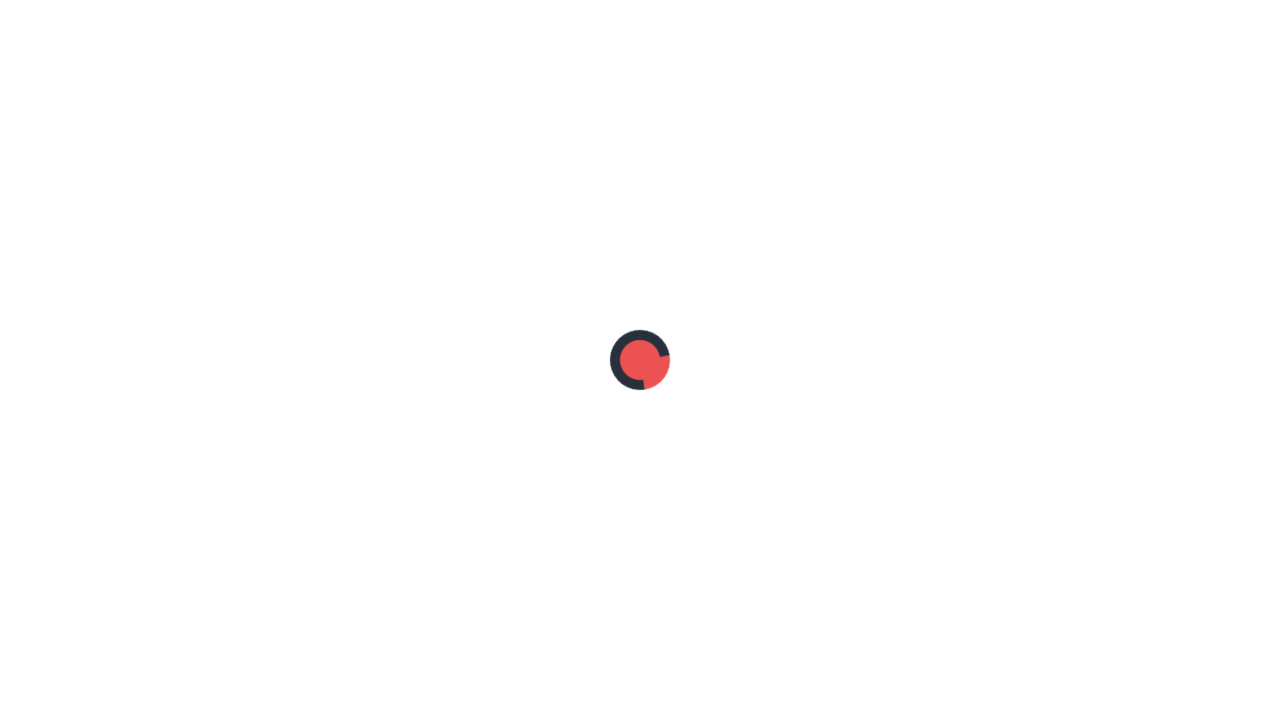

Element with class 'red' is present on new page
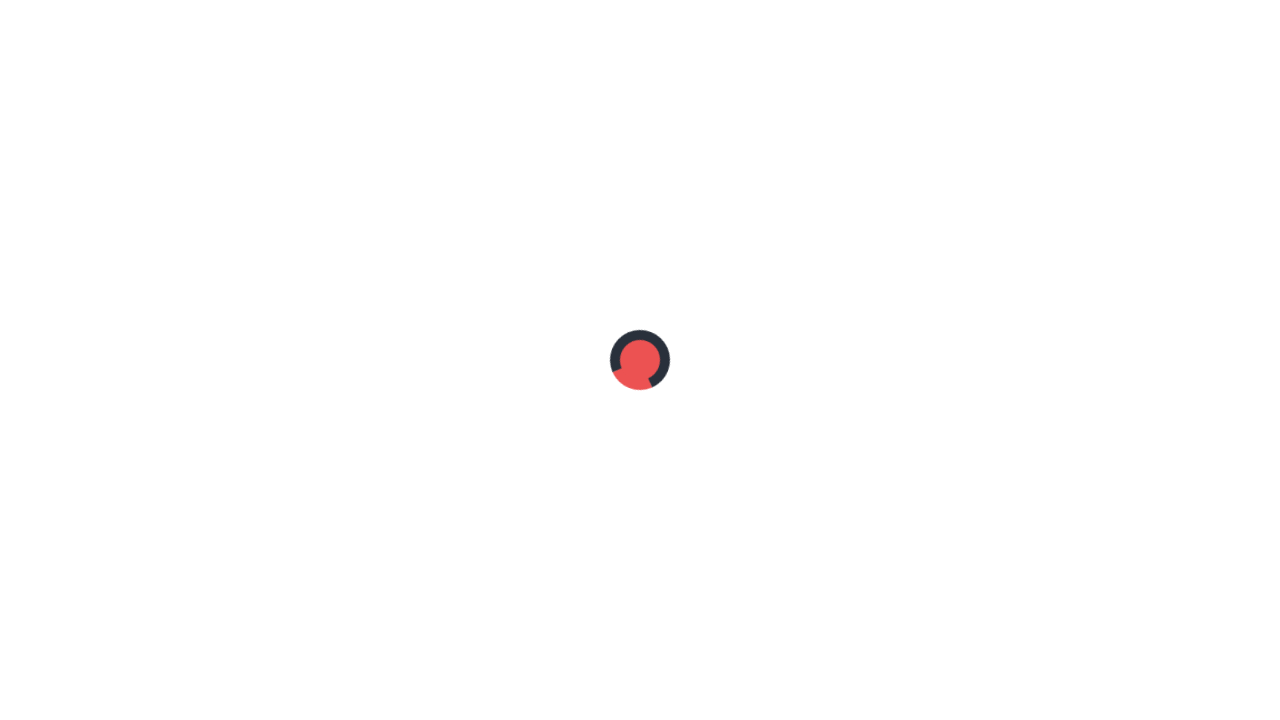

Element with class 'red' is visible on new page
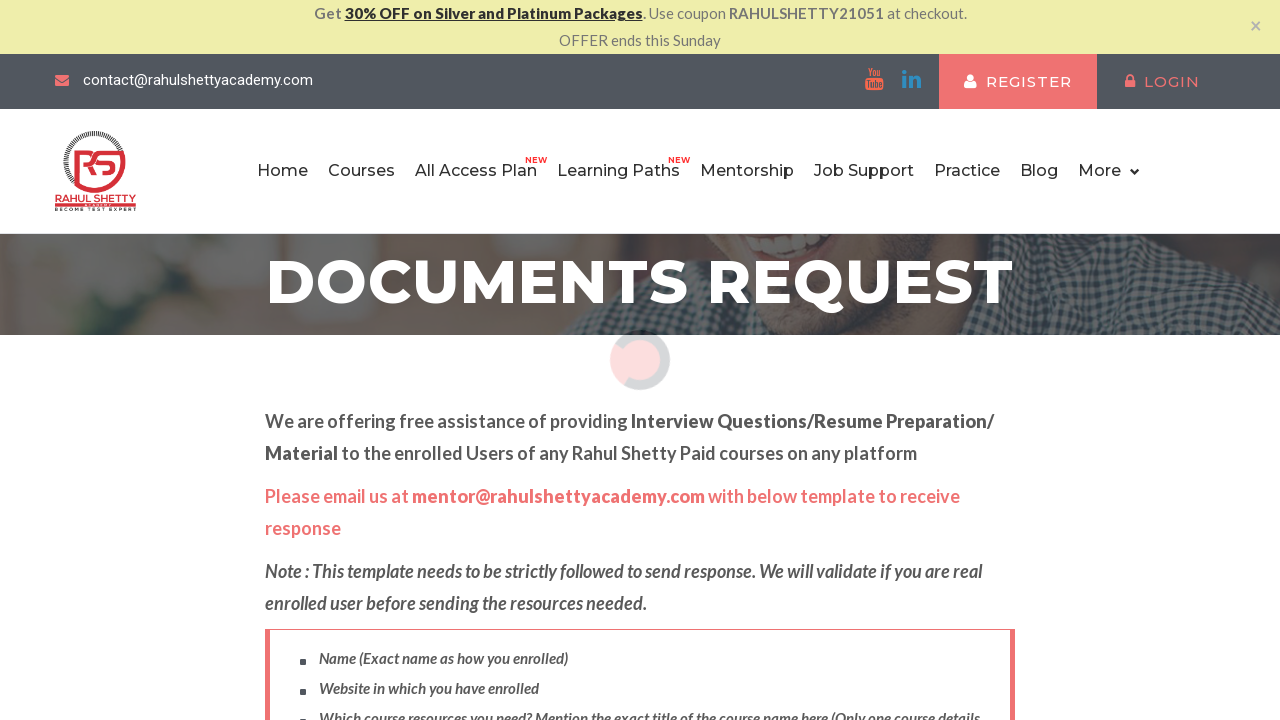

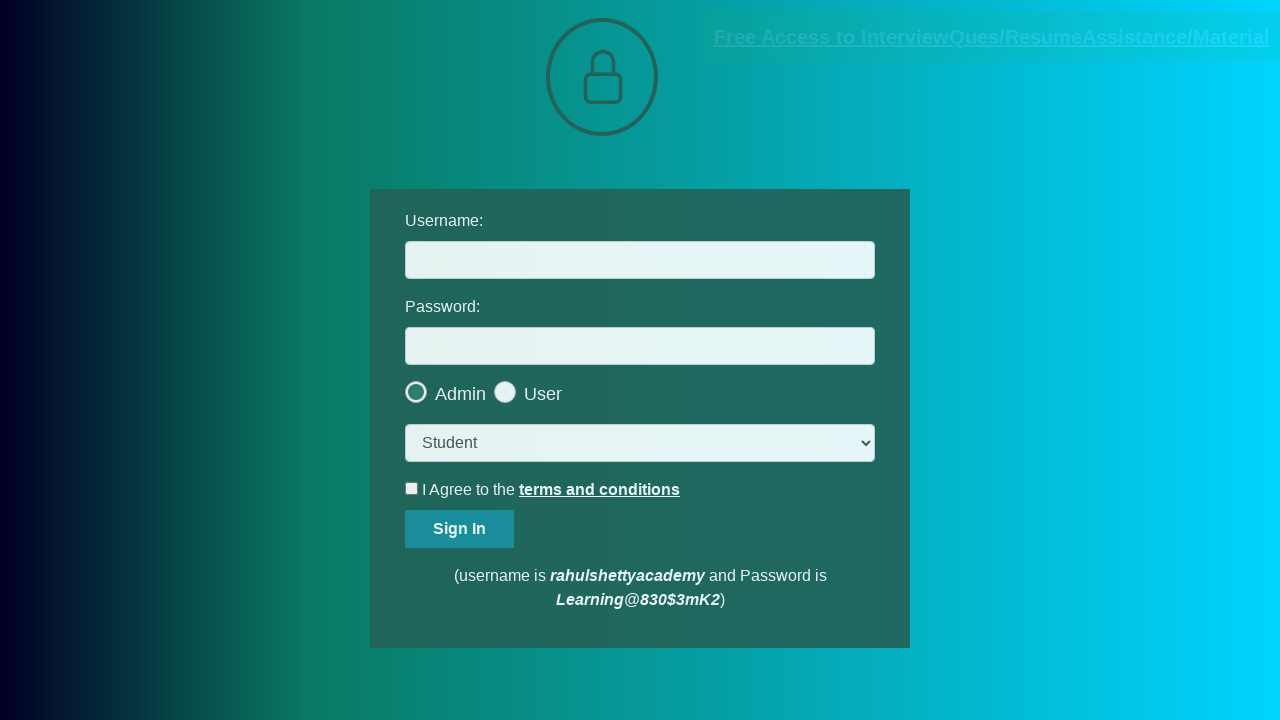